Tests double-click functionality by double-clicking a button and verifying the resulting text message appears

Starting URL: https://automationfc.github.io/basic-form/index.html

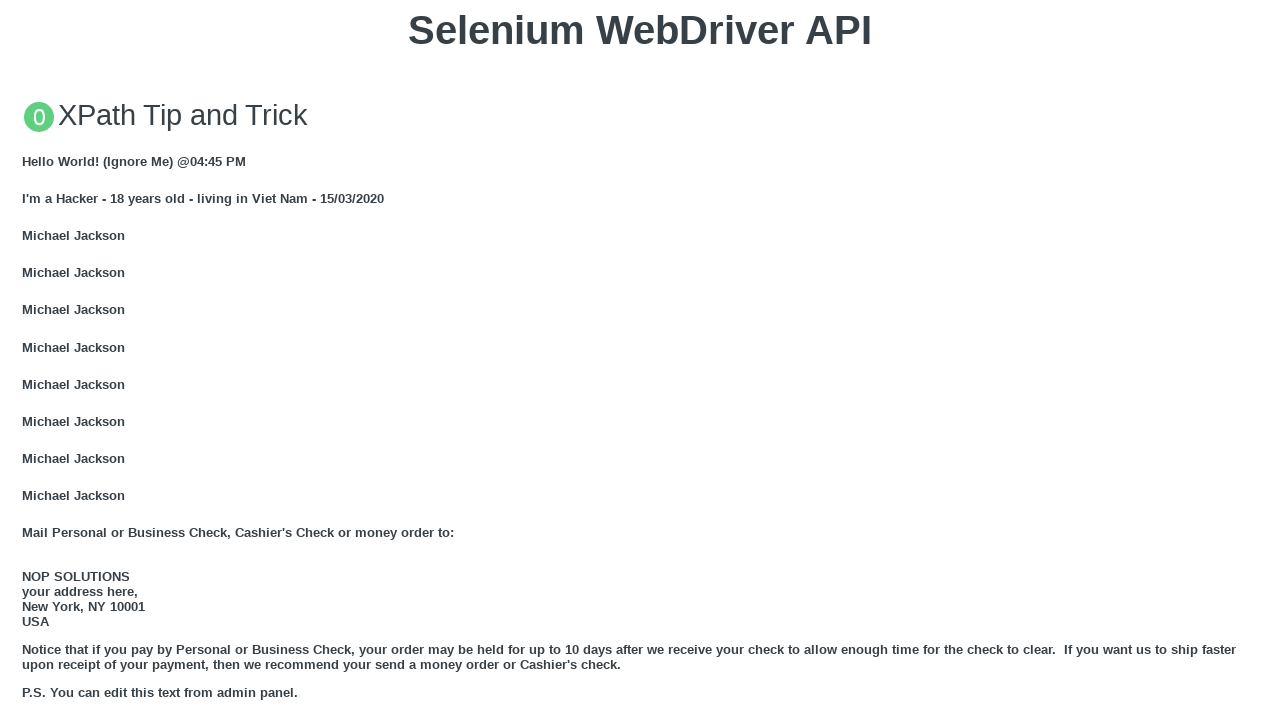

Double click button is visible and ready
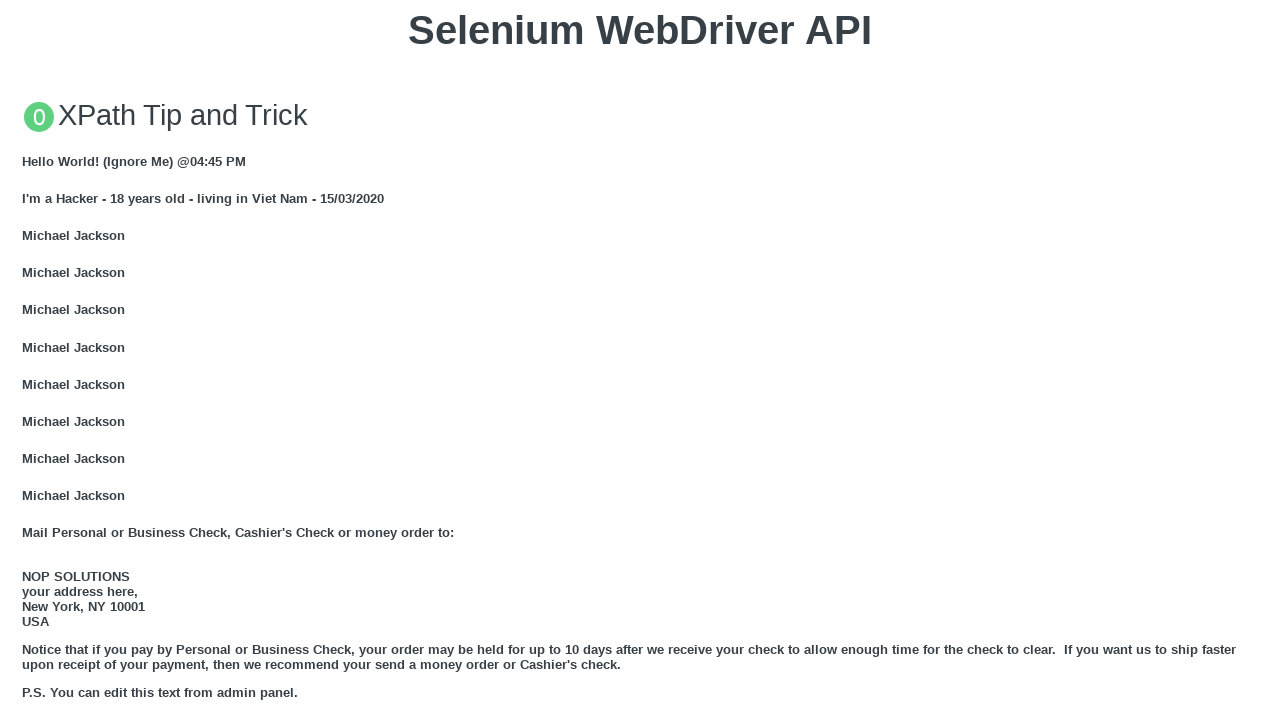

Scrolled double click button into view
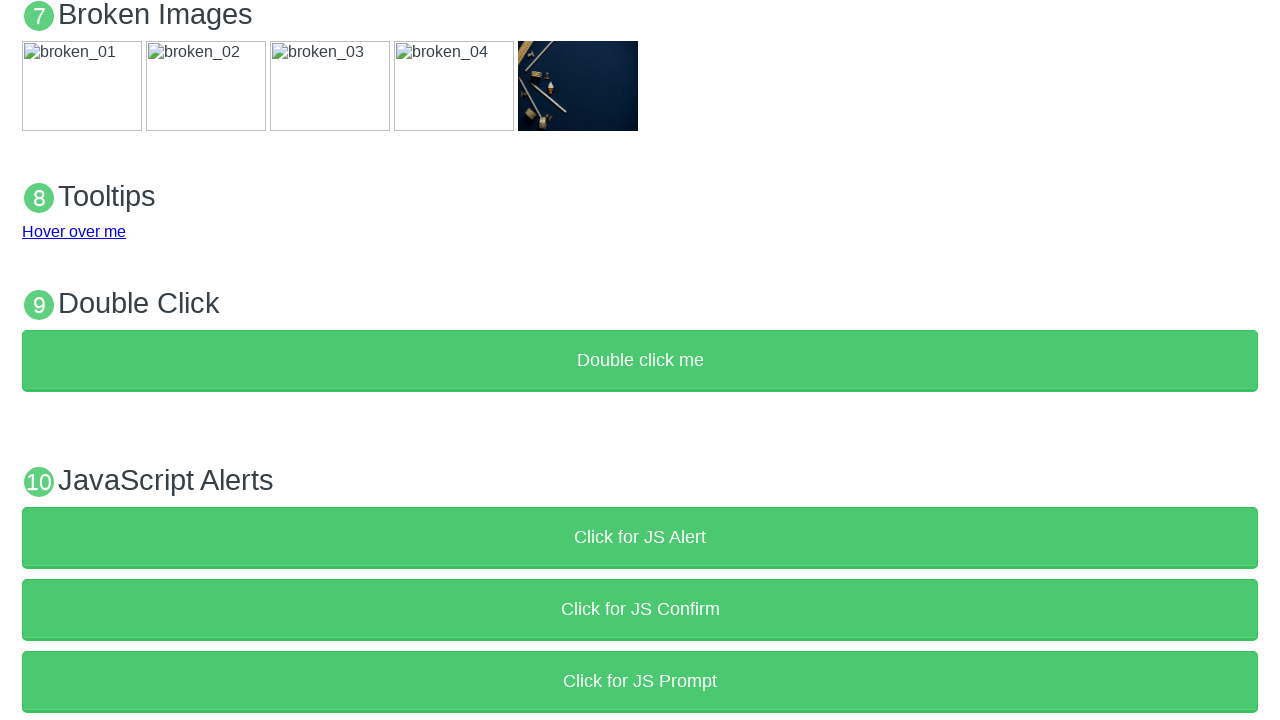

Double-clicked the button at (640, 361) on xpath=//button[text()='Double click me']
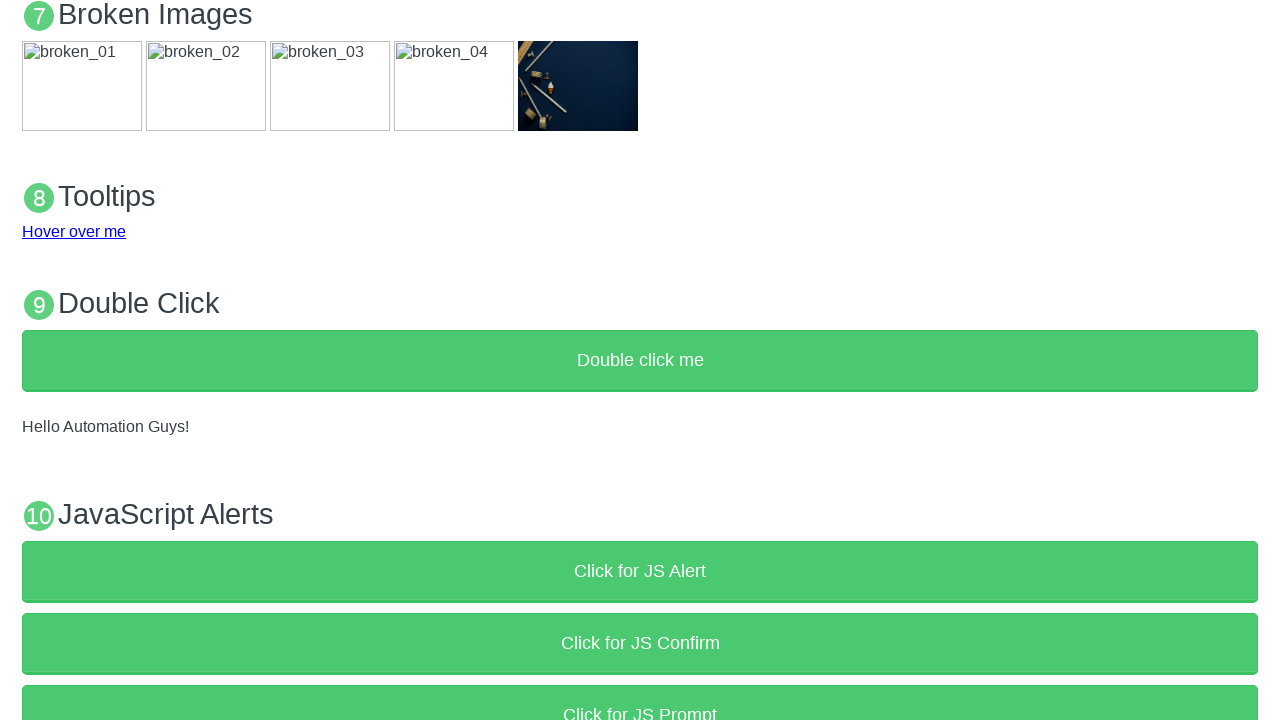

Retrieved result text from demo element
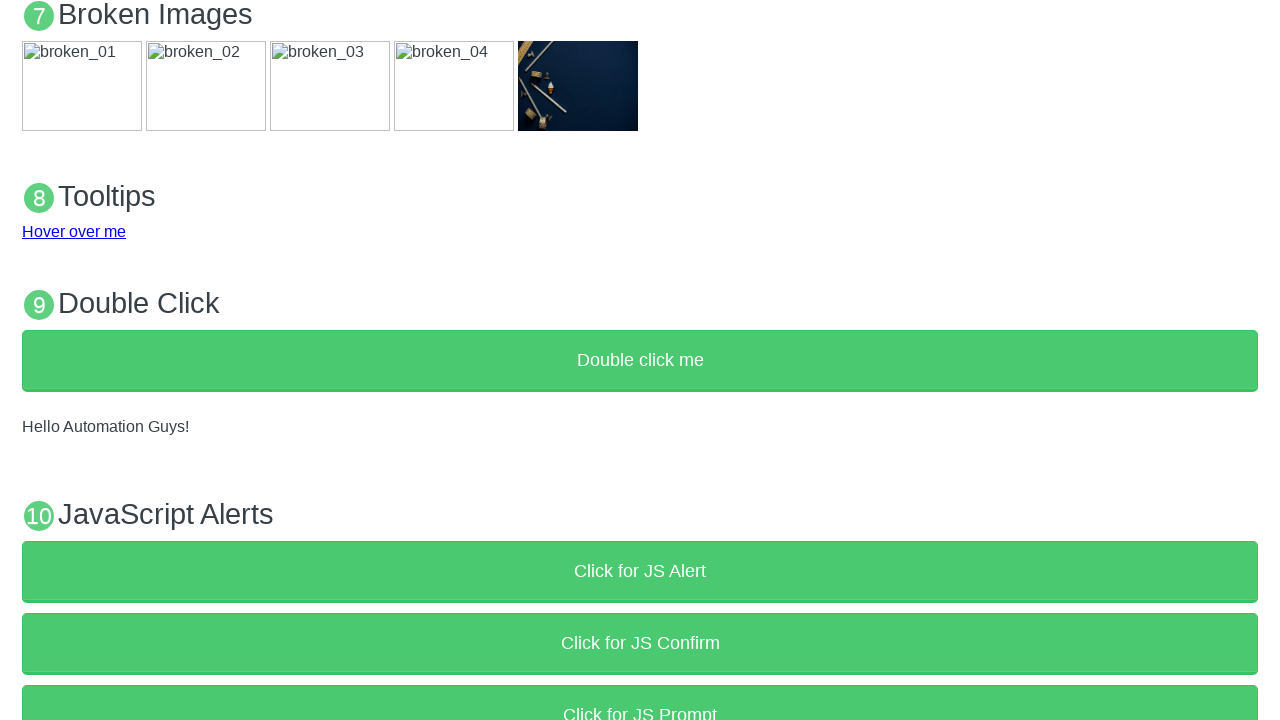

Verified result text matches expected message 'Hello Automation Guys!'
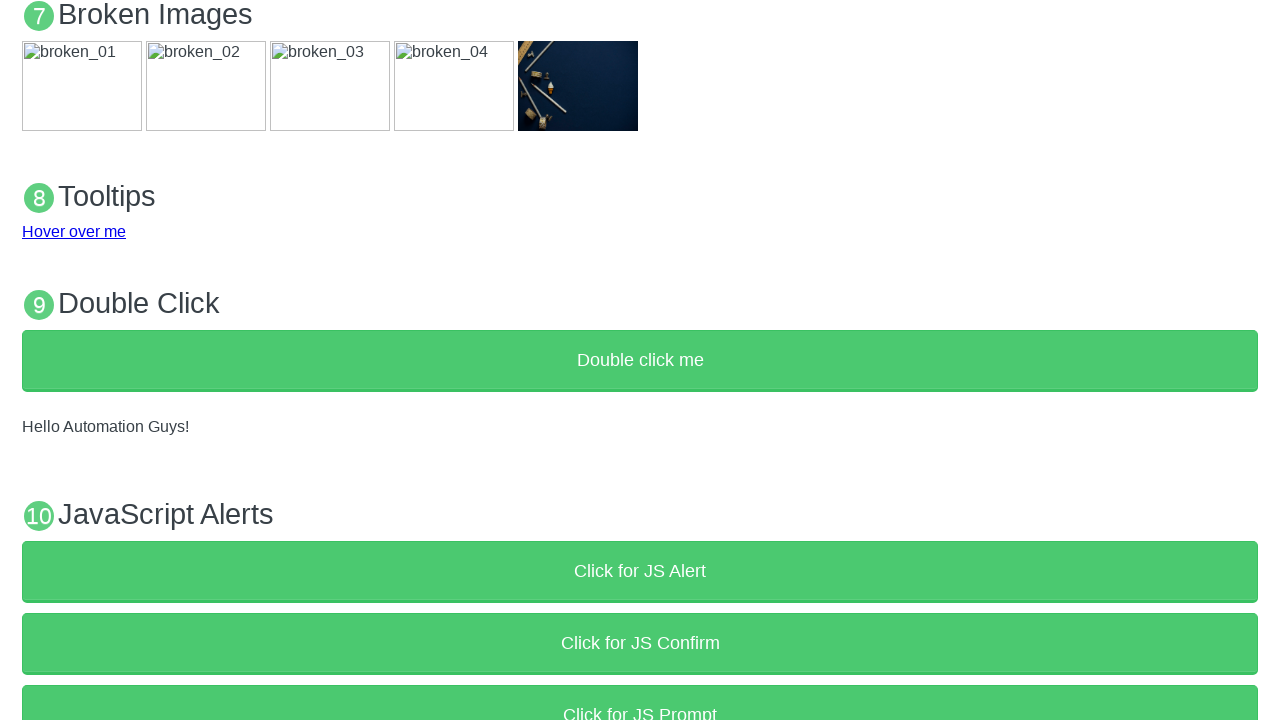

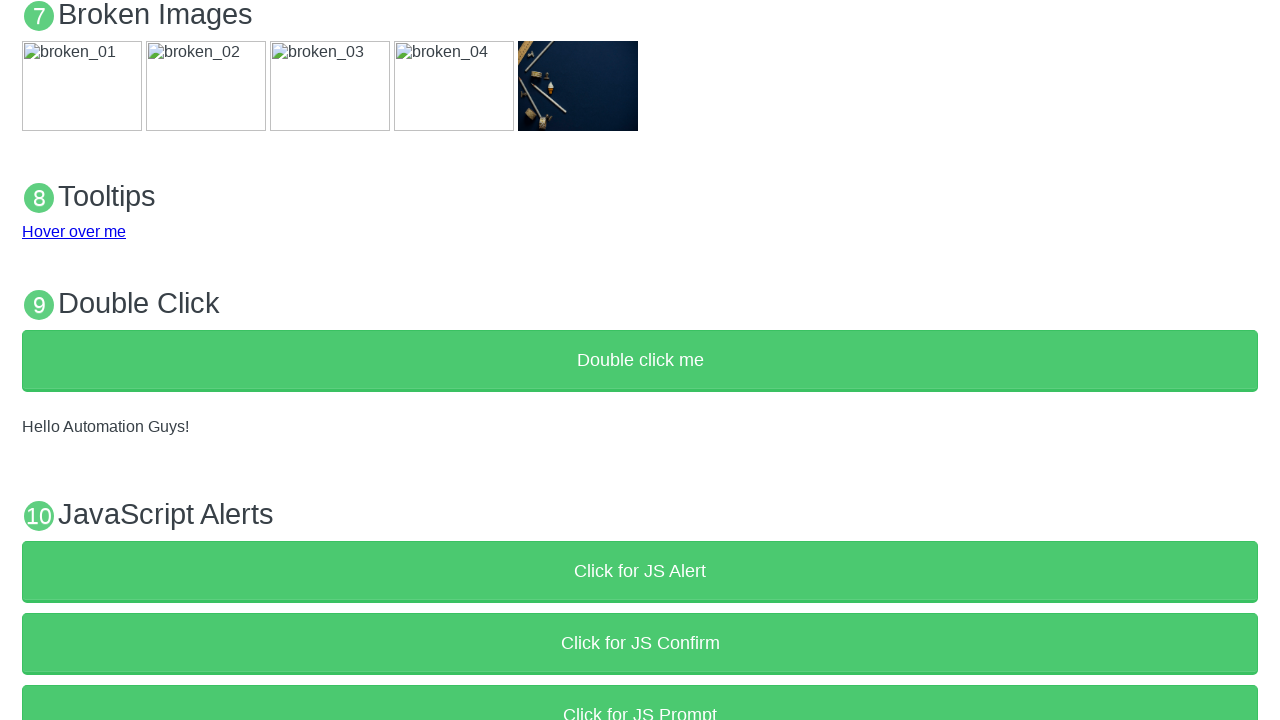